Tests a mathematical form by reading two numbers from the page, calculating their sum, selecting the result from a dropdown, and submitting the form

Starting URL: http://suninjuly.github.io/selects1.html

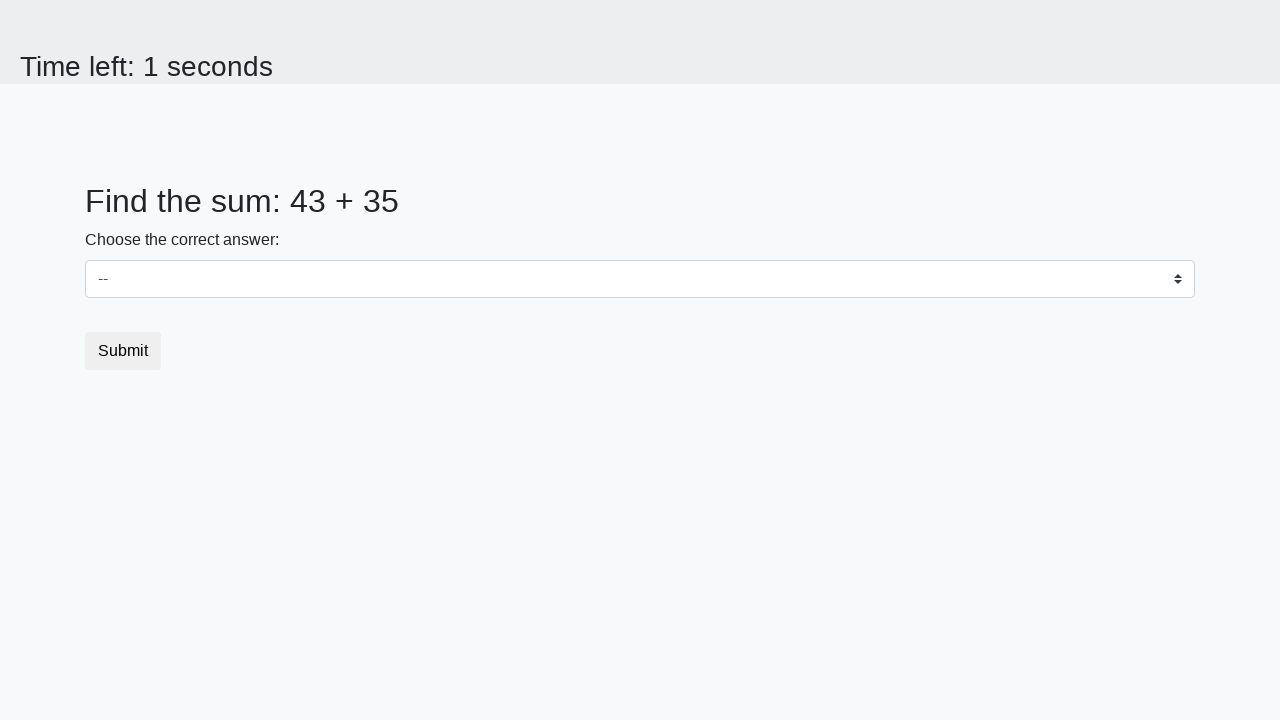

Read first number from span#num1
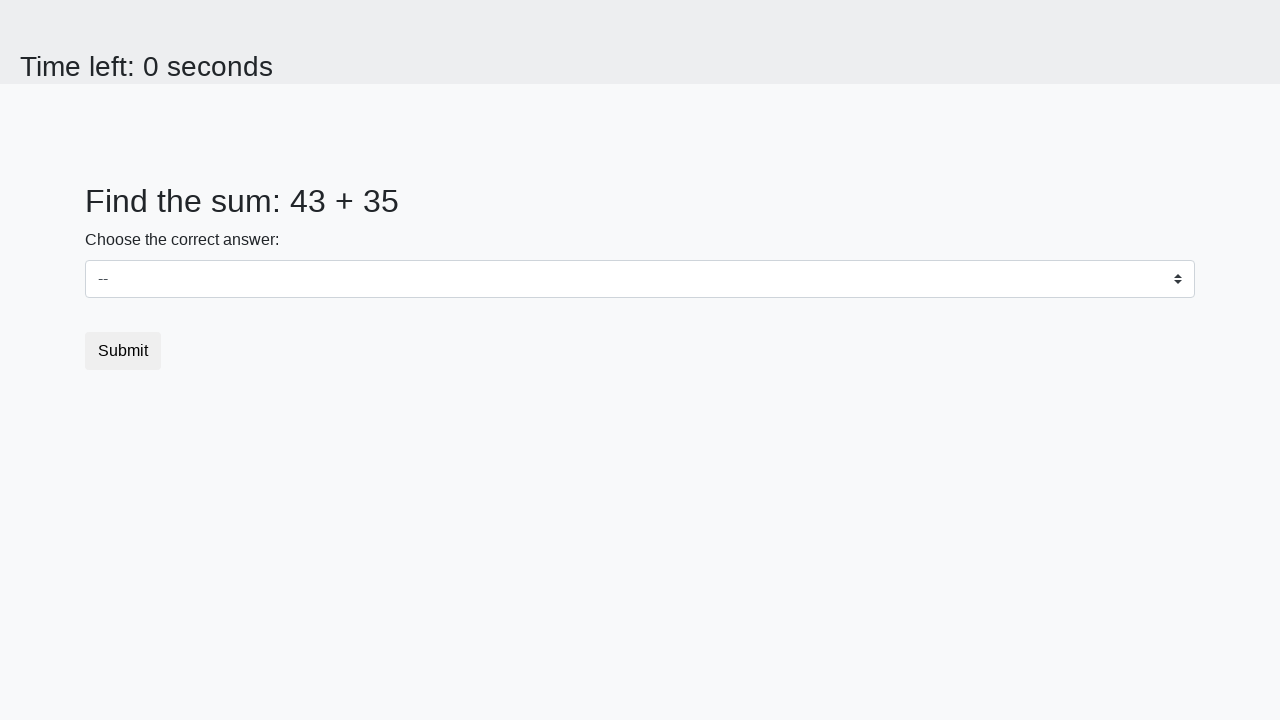

Read second number from span#num2
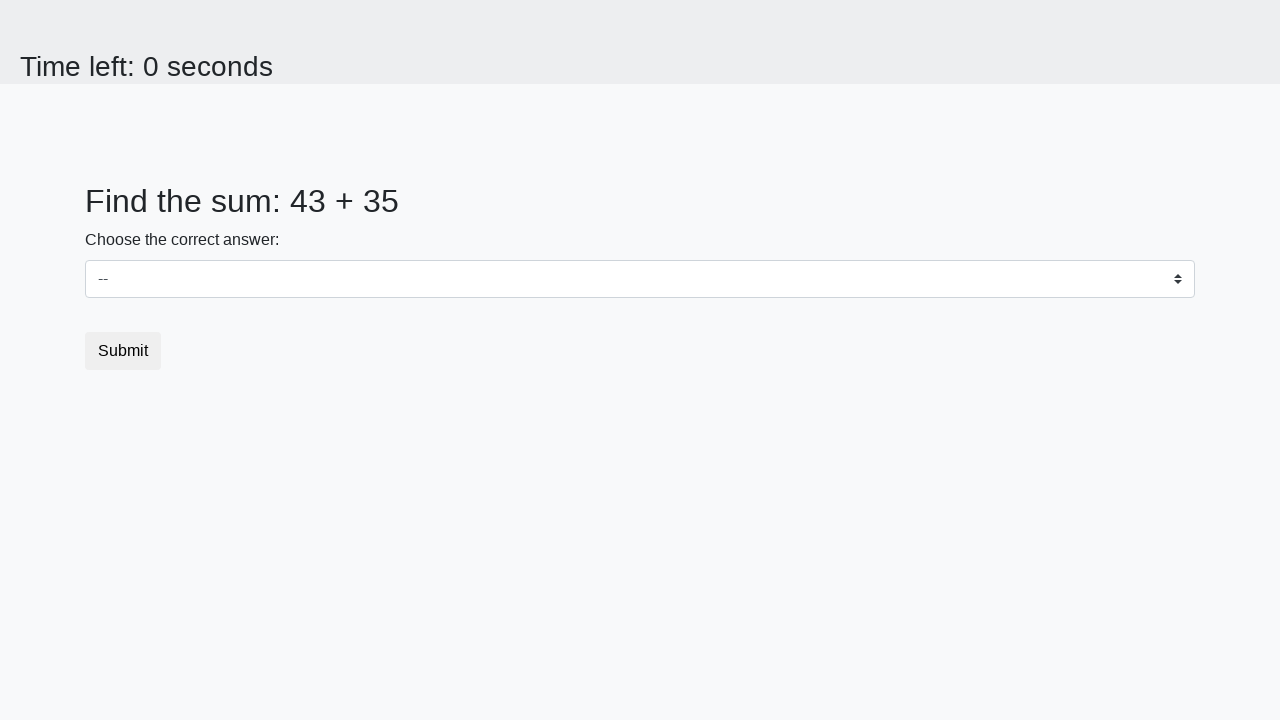

Calculated sum: 43 + 35 = 78
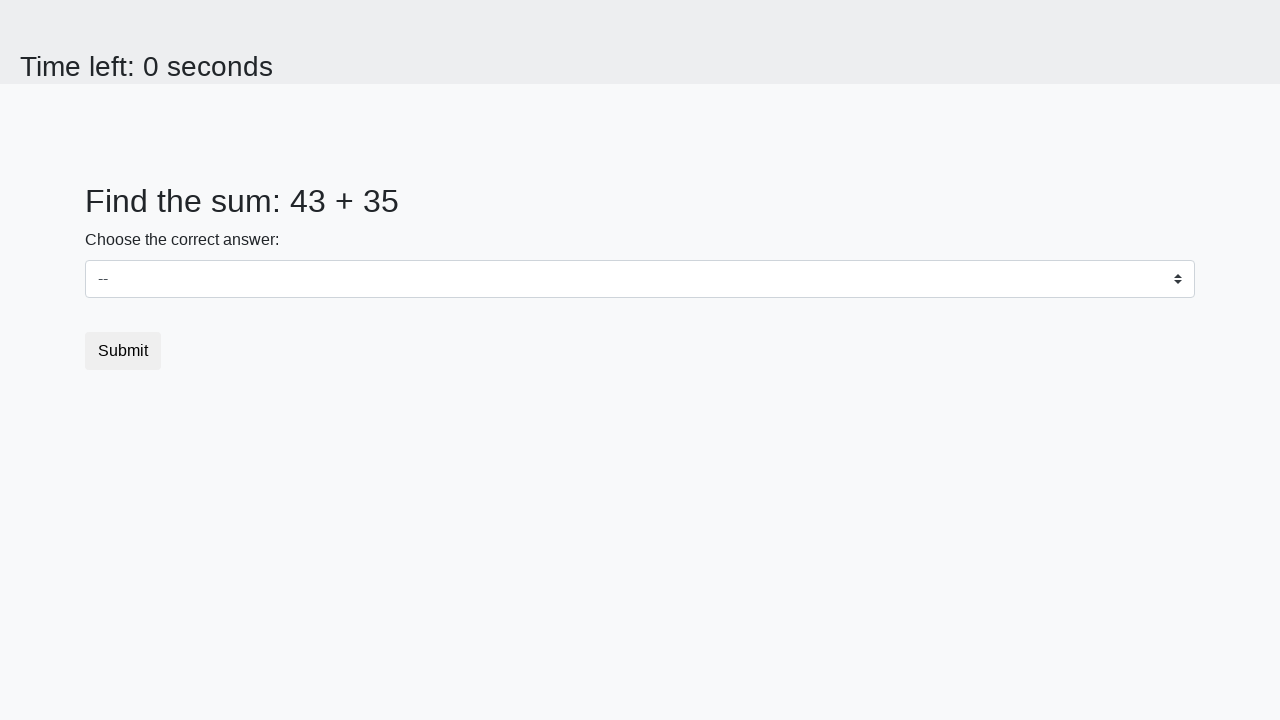

Selected value 78 from dropdown on select#dropdown
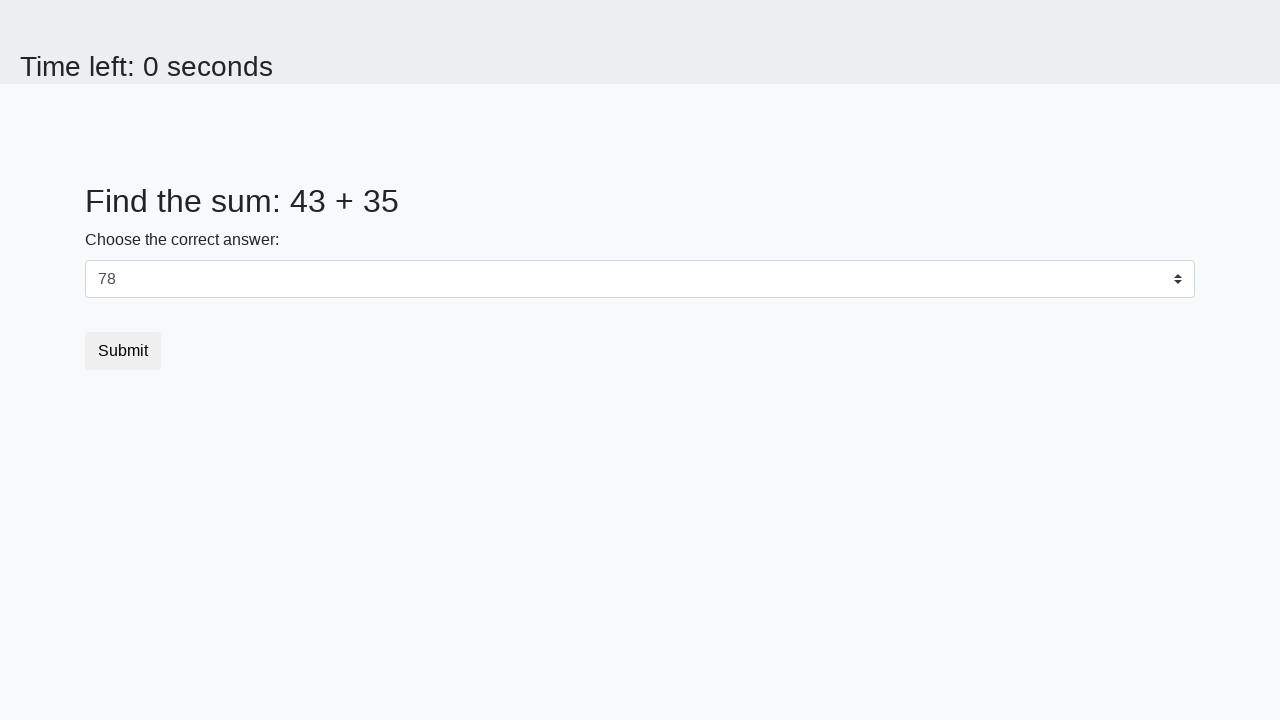

Clicked submit button to submit the form at (123, 351) on button.btn
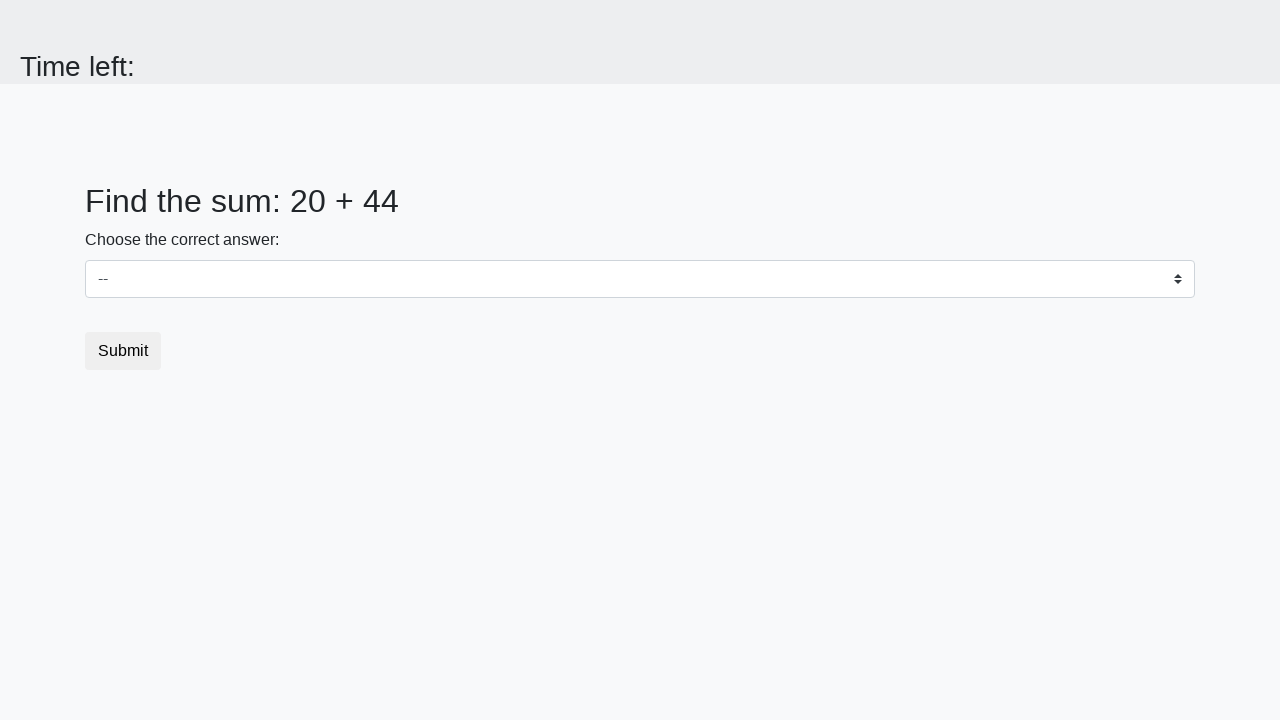

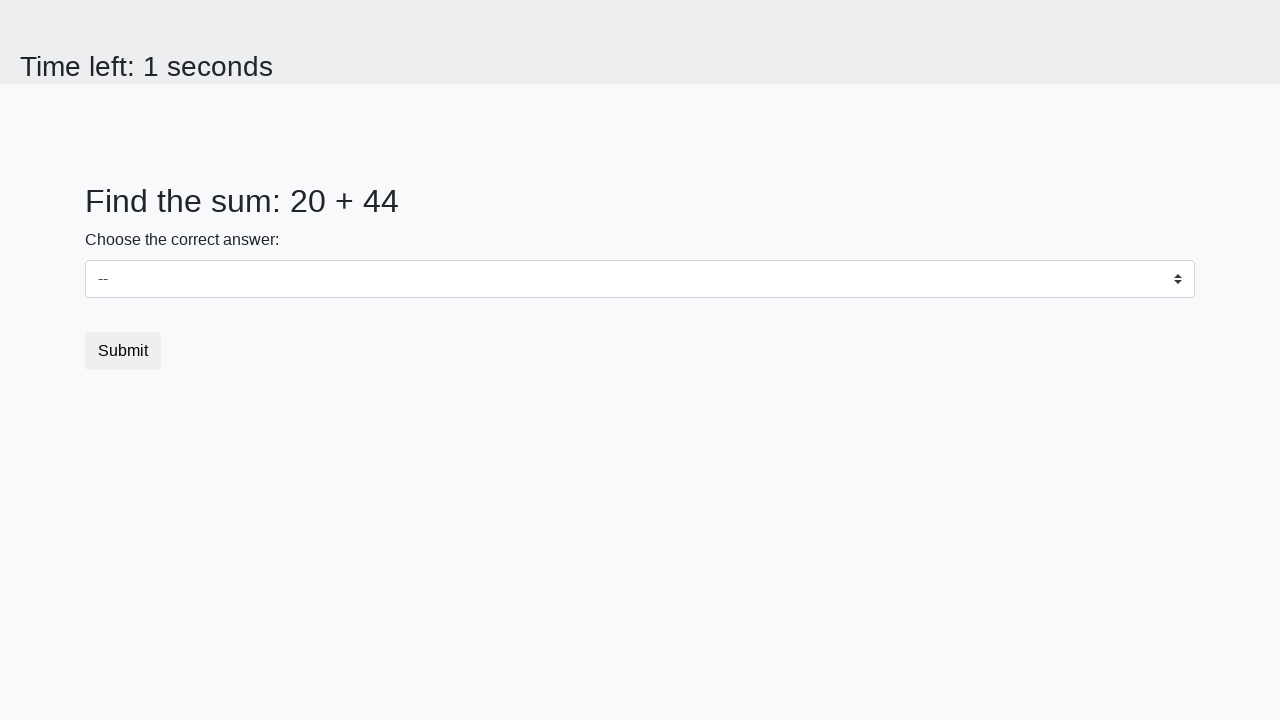